Solves a math captcha by calculating a formula based on a displayed value, then fills the answer and selects checkboxes/radio buttons before submitting

Starting URL: https://suninjuly.github.io/math.html

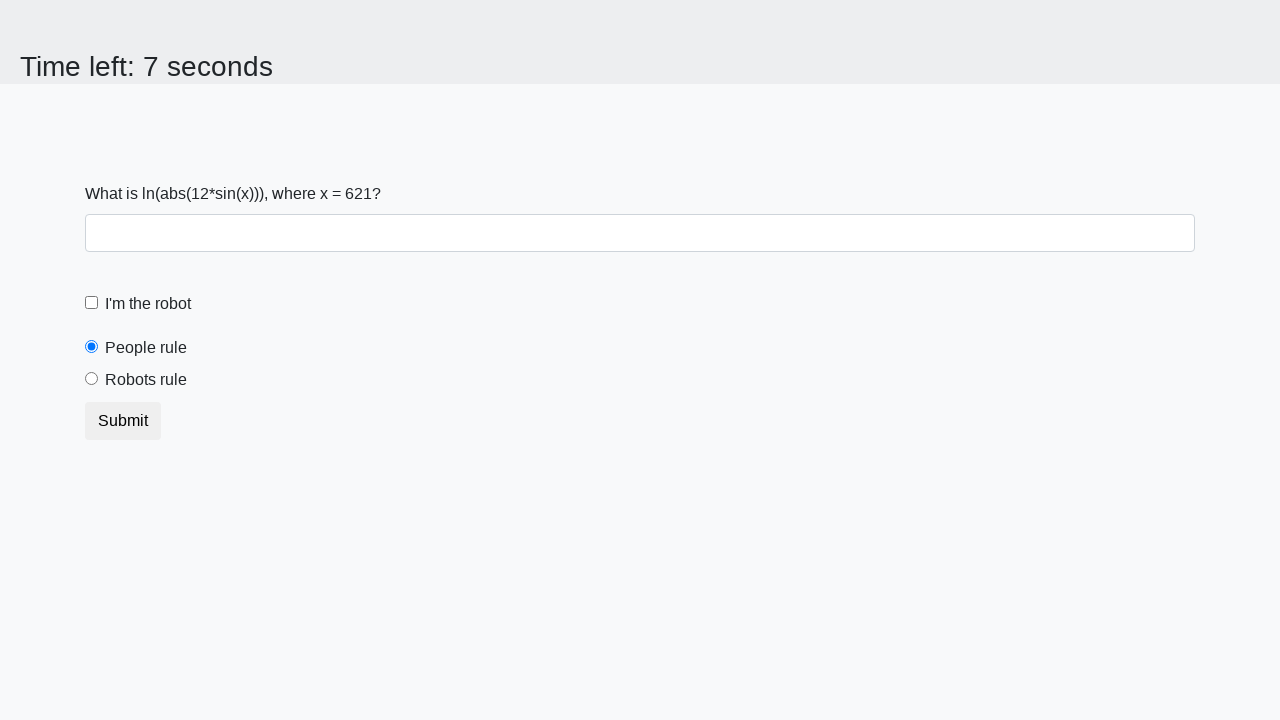

Retrieved the value of x from the input_value element
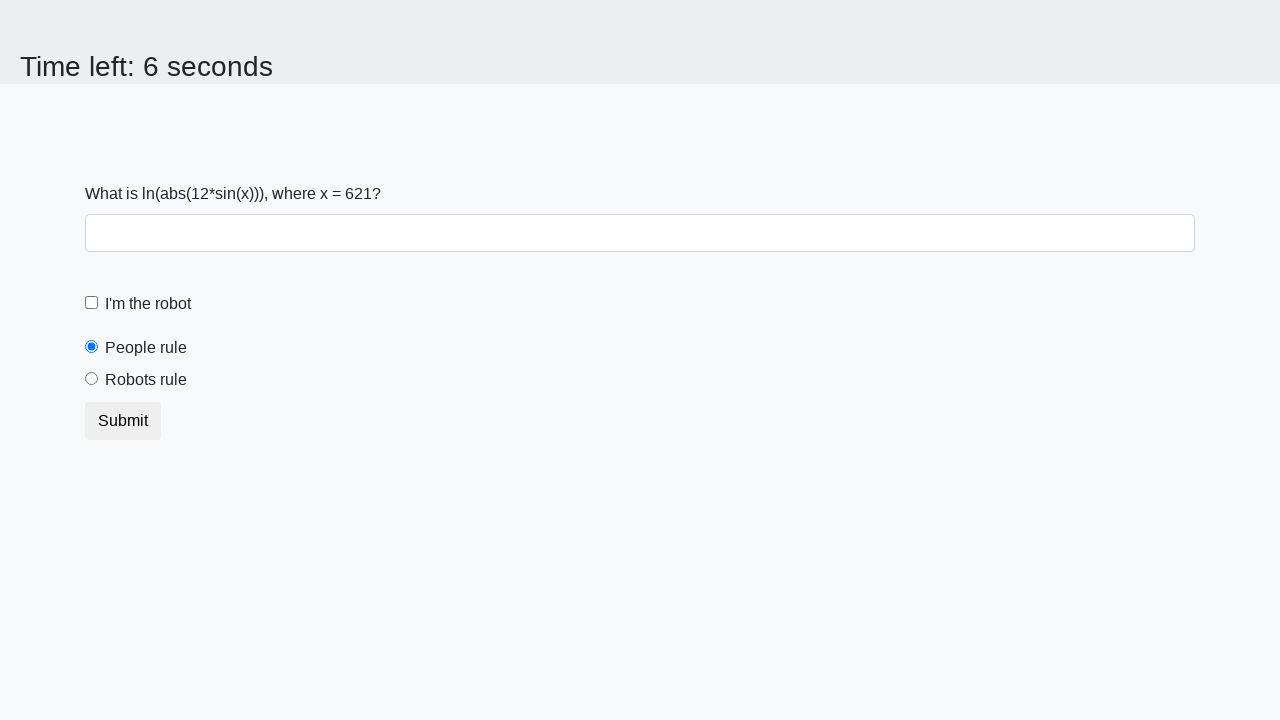

Calculated the math captcha answer using formula: log(abs(12*sin(x)))
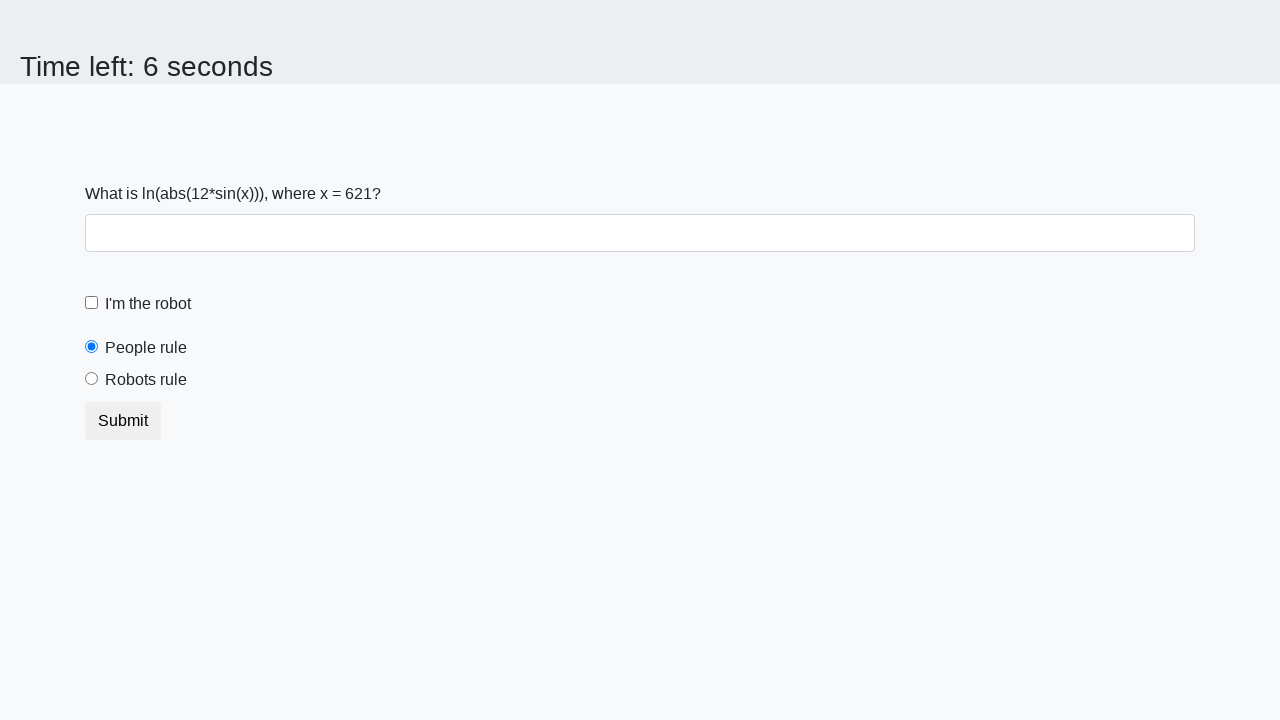

Filled answer field with calculated value: 2.3341286966427885 on #answer
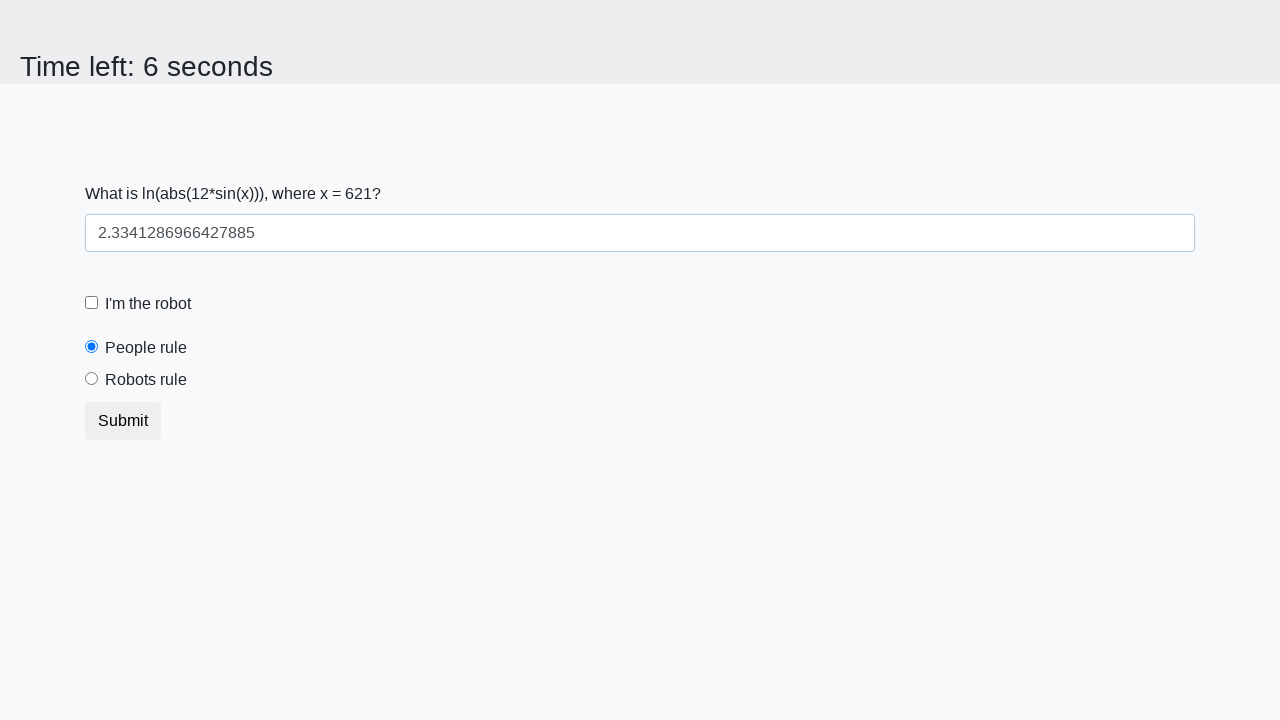

Clicked the robot checkbox to verify as human at (92, 303) on #robotCheckbox
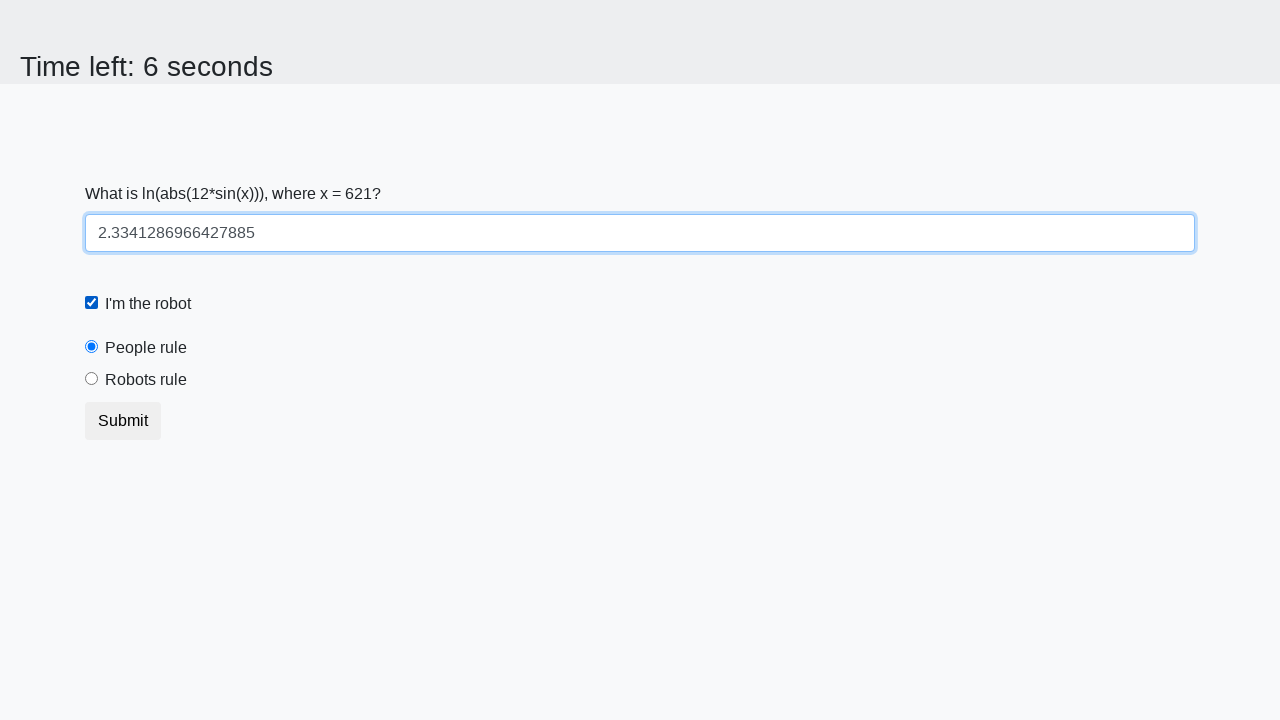

Selected the robots rule radio button at (92, 379) on #robotsRule
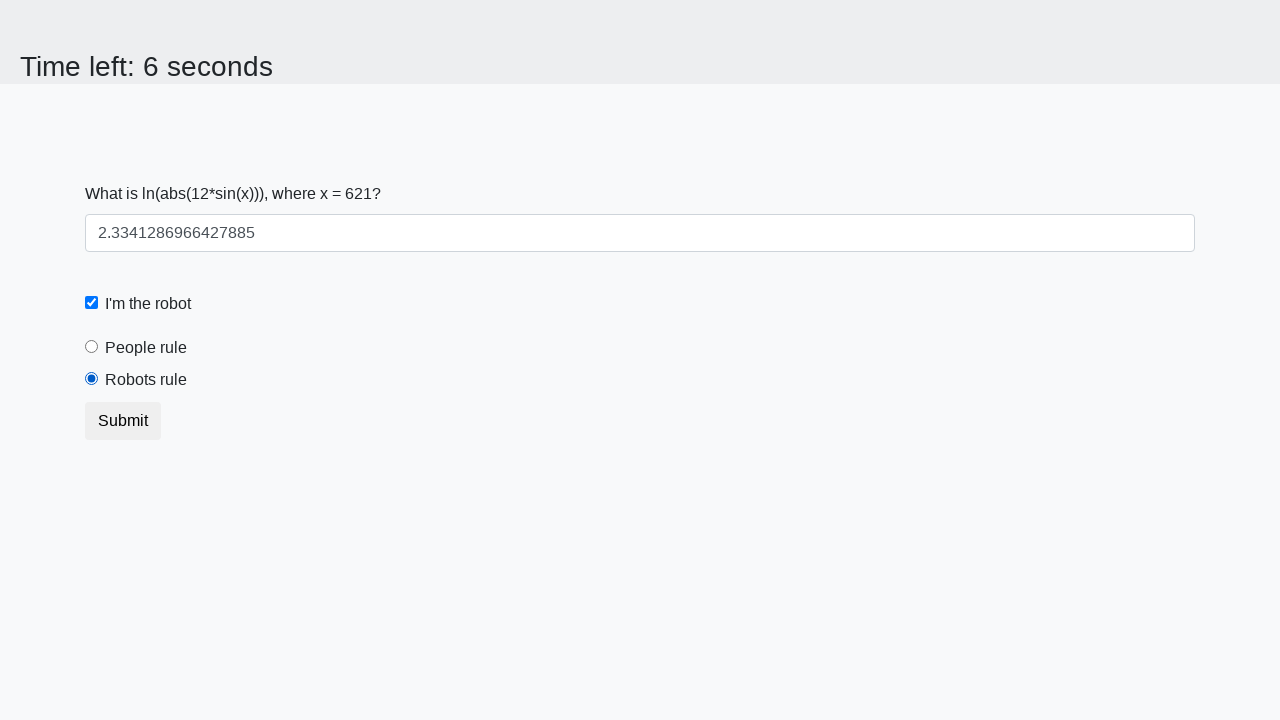

Clicked submit button to complete math captcha test at (123, 421) on button[type='submit']
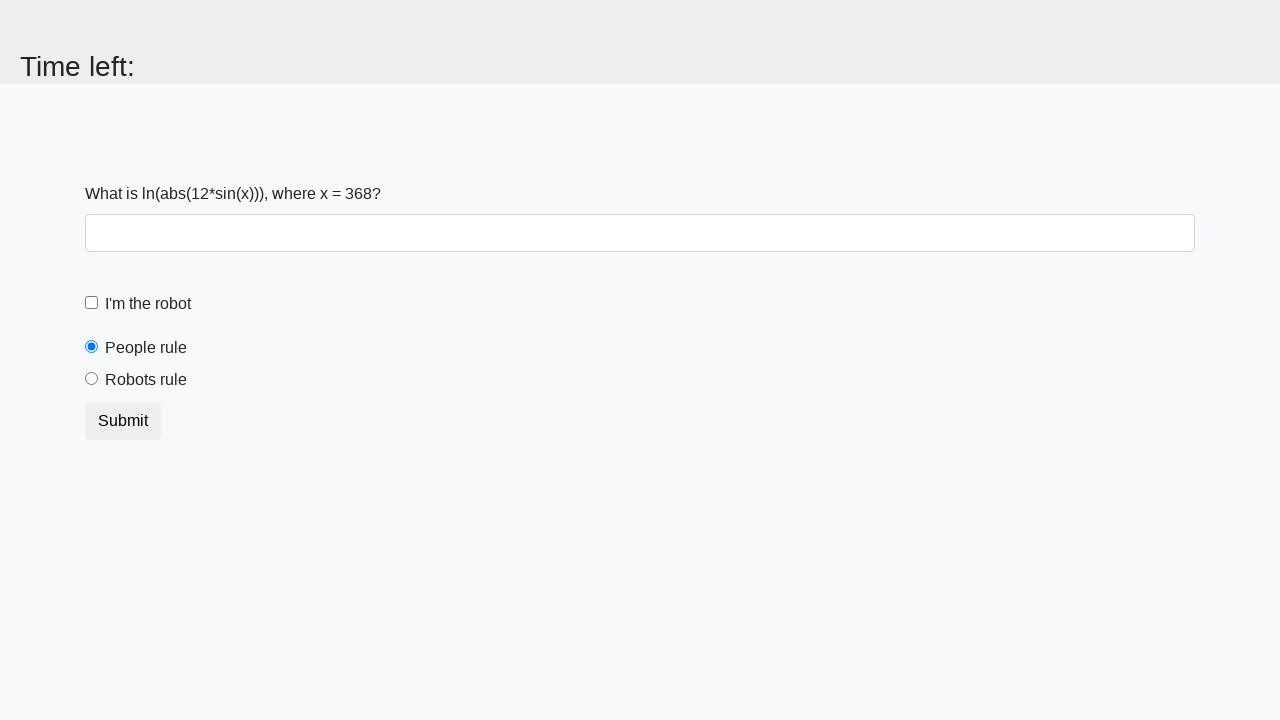

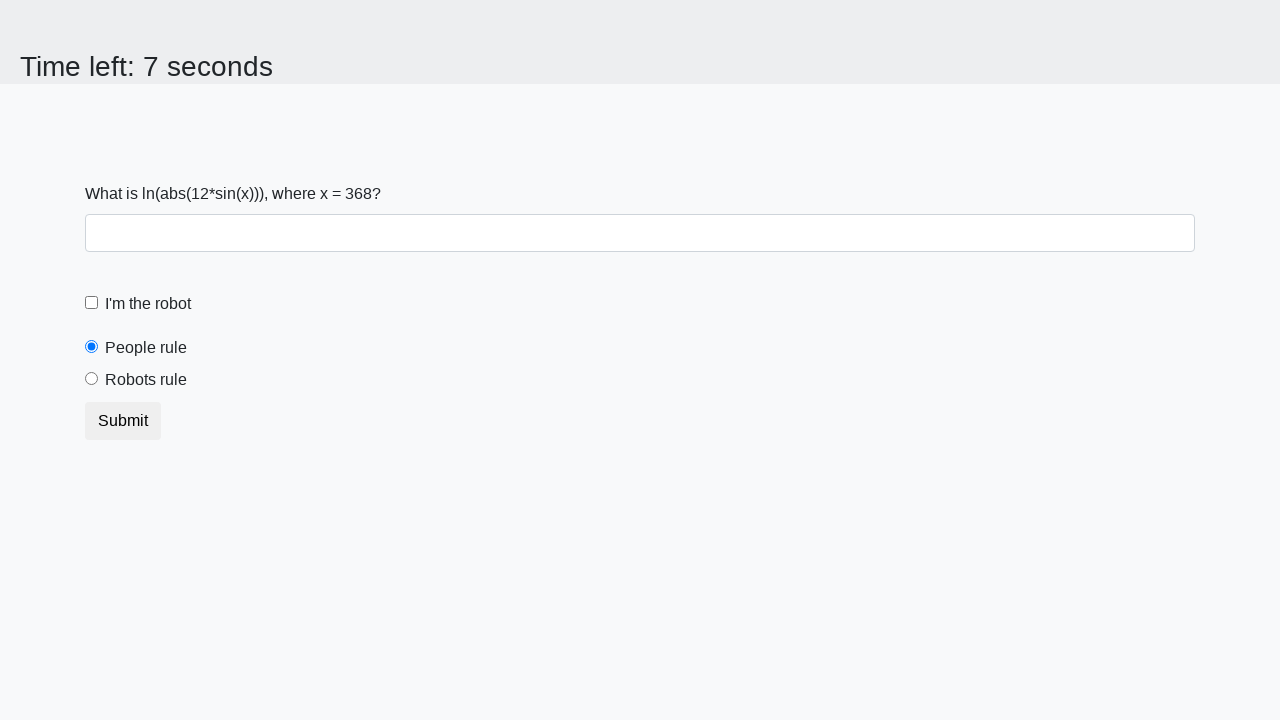